Tests a text box form by filling in name, email, current address, and permanent address fields, then submitting the form and verifying the output is displayed correctly.

Starting URL: https://demoqa.com/text-box

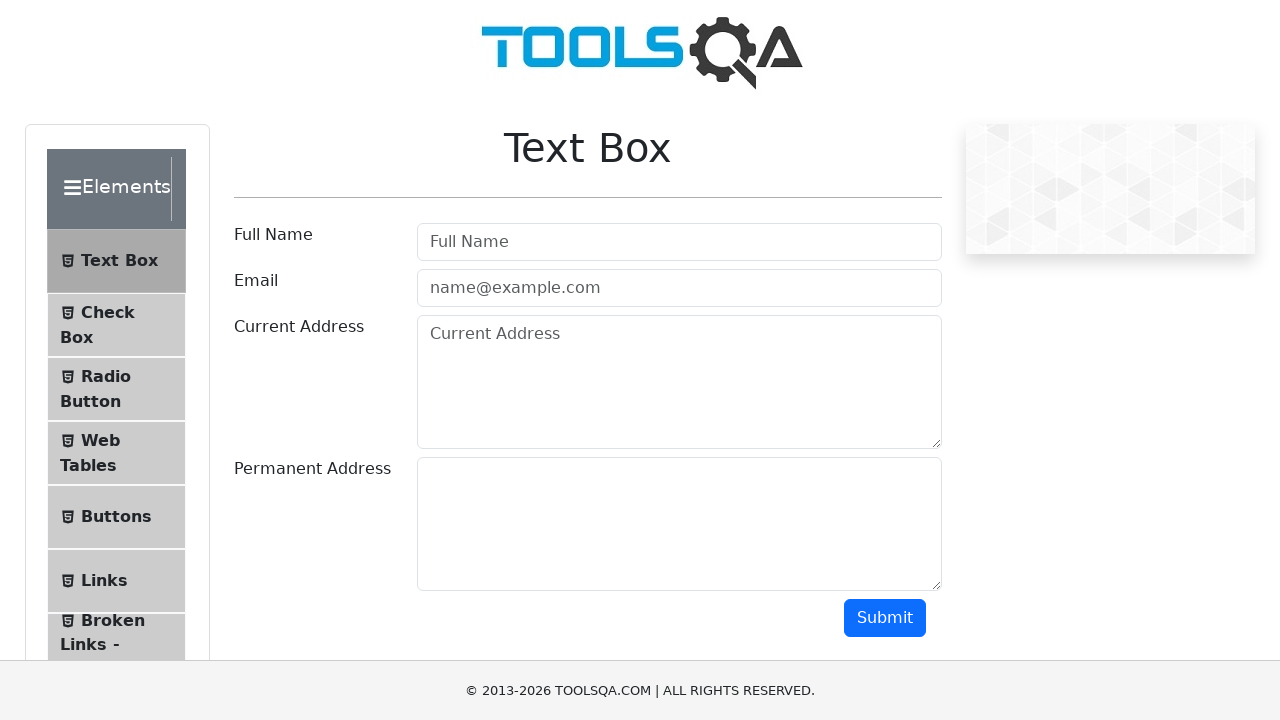

Filled name field with 'John Smith' on #userName
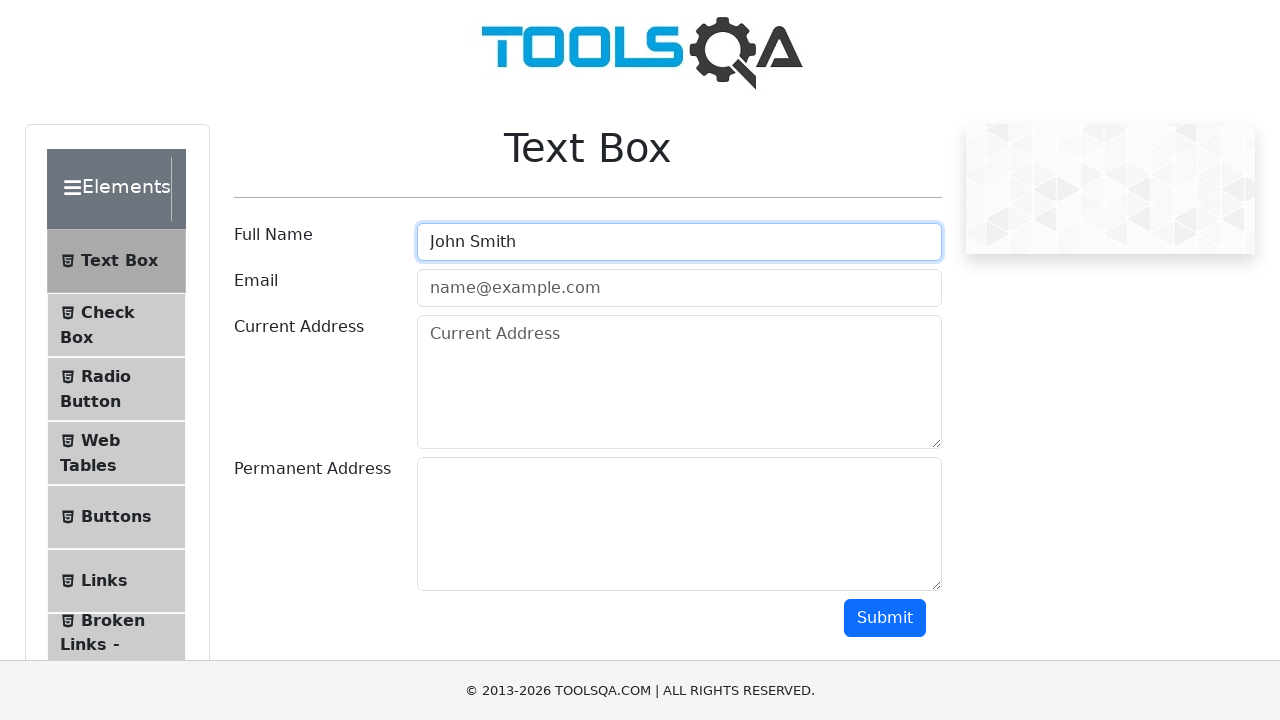

Filled email field with 'john.smith@example.com' on #userEmail
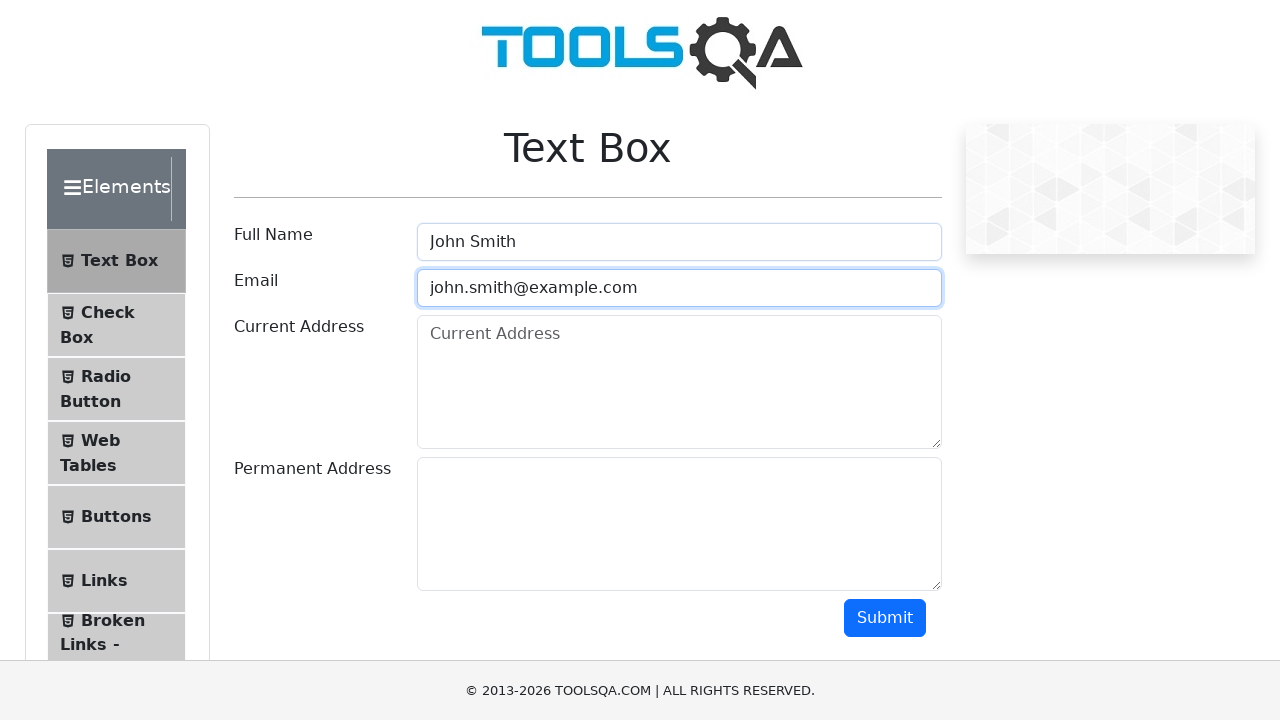

Filled current address field with '123 Main Street' on #currentAddress
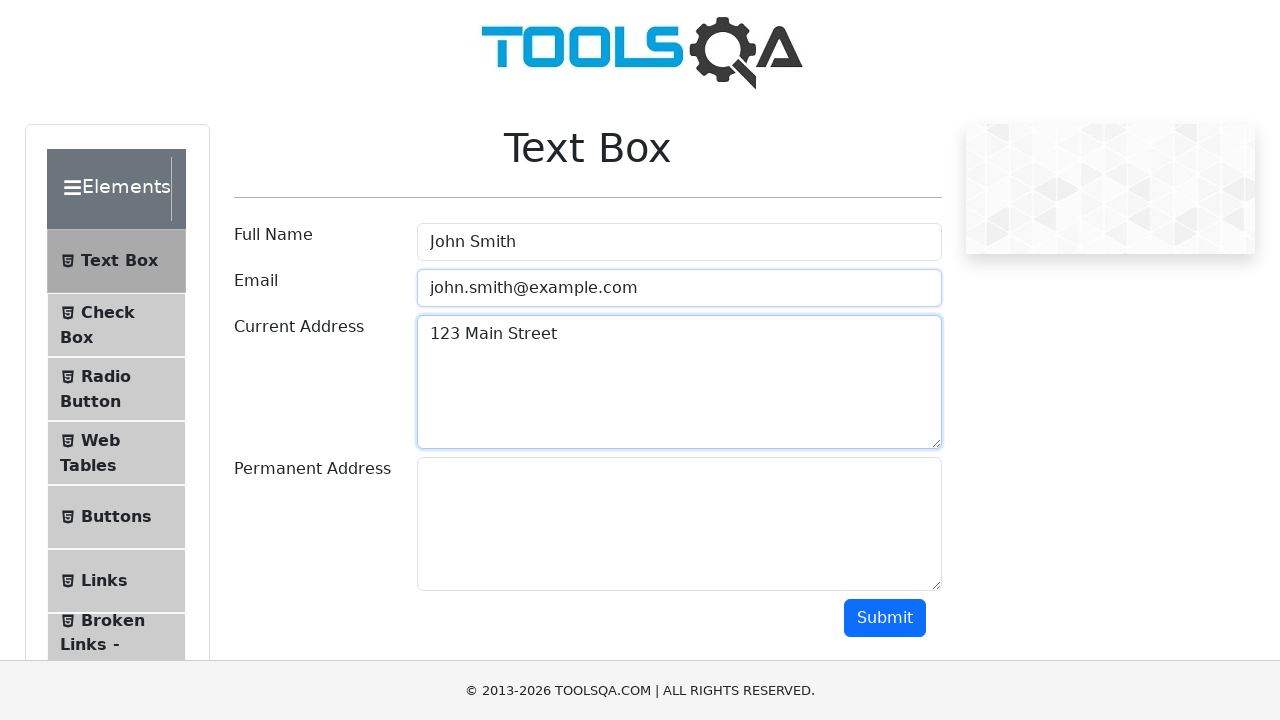

Filled permanent address field with '456 Oak Avenue' on #permanentAddress
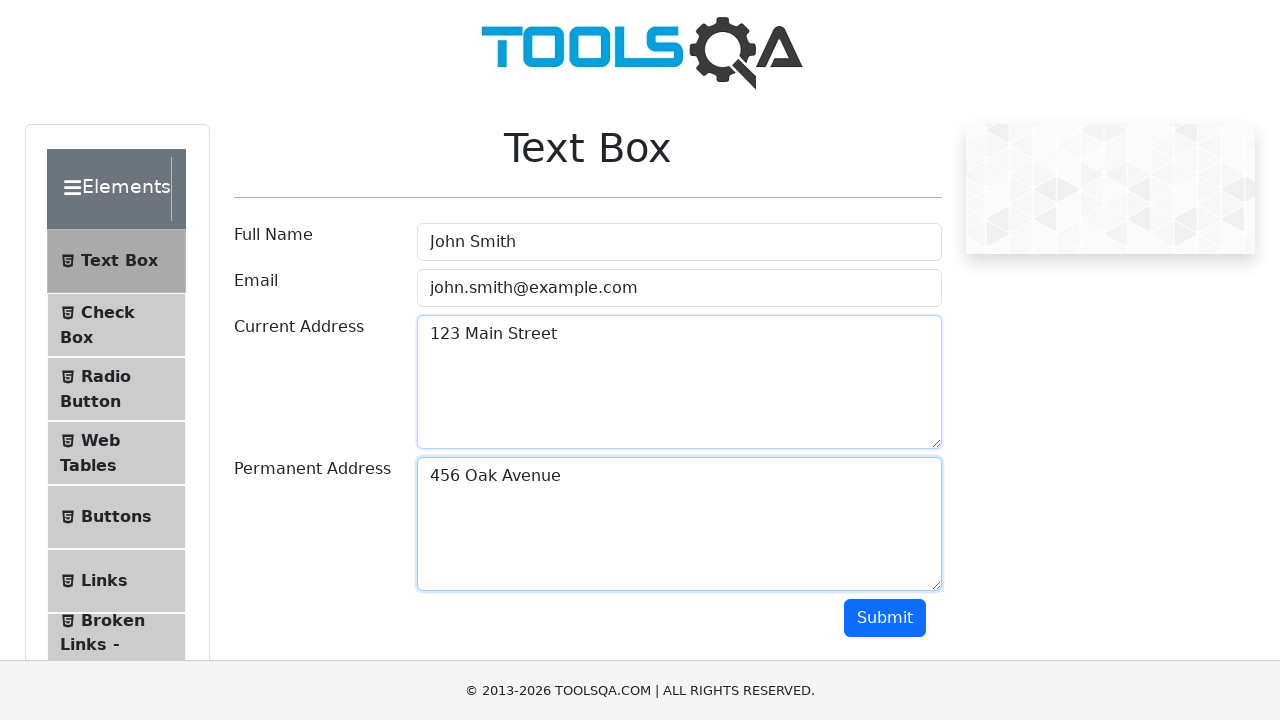

Scrolled submit button into view
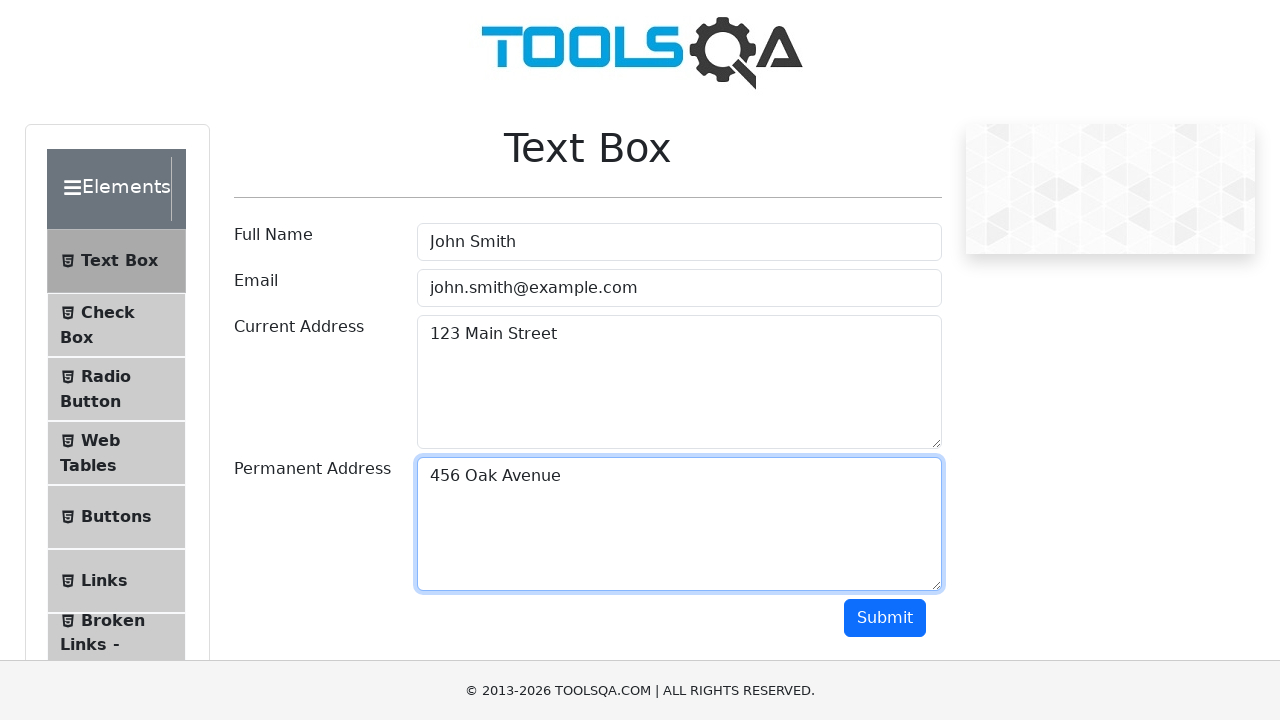

Clicked submit button to submit the form at (885, 618) on #submit
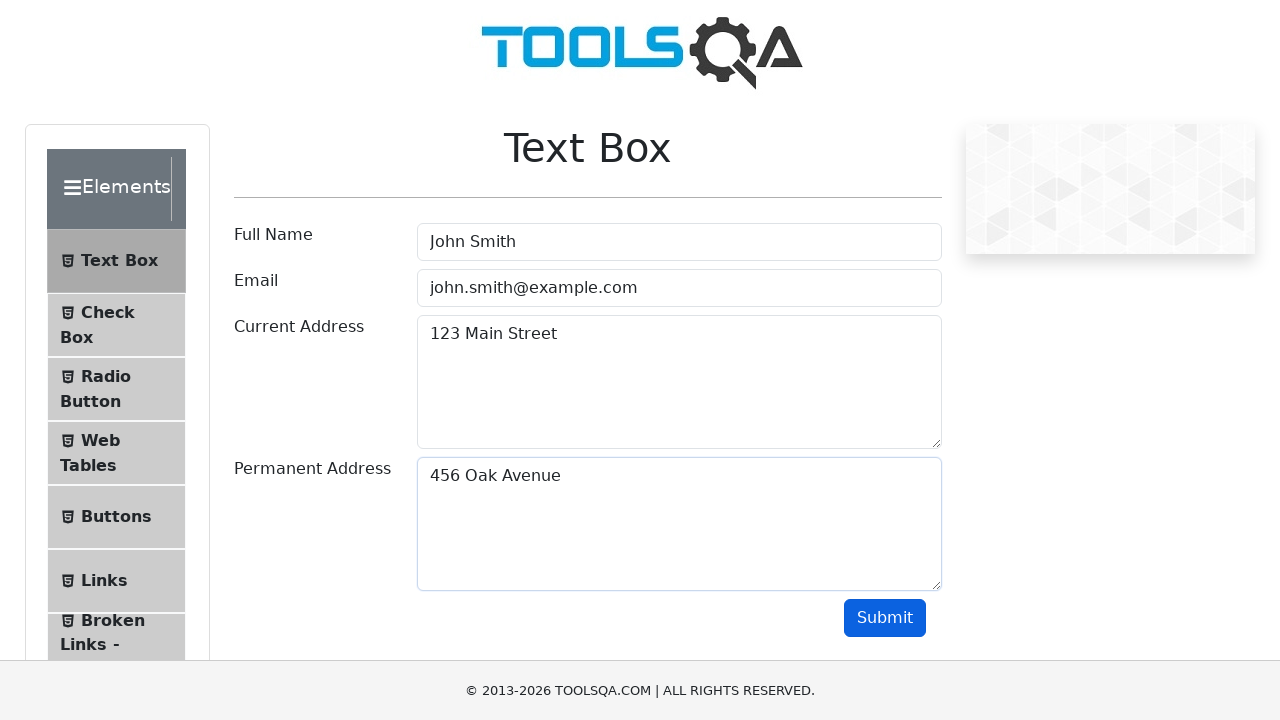

Form output section appeared on page
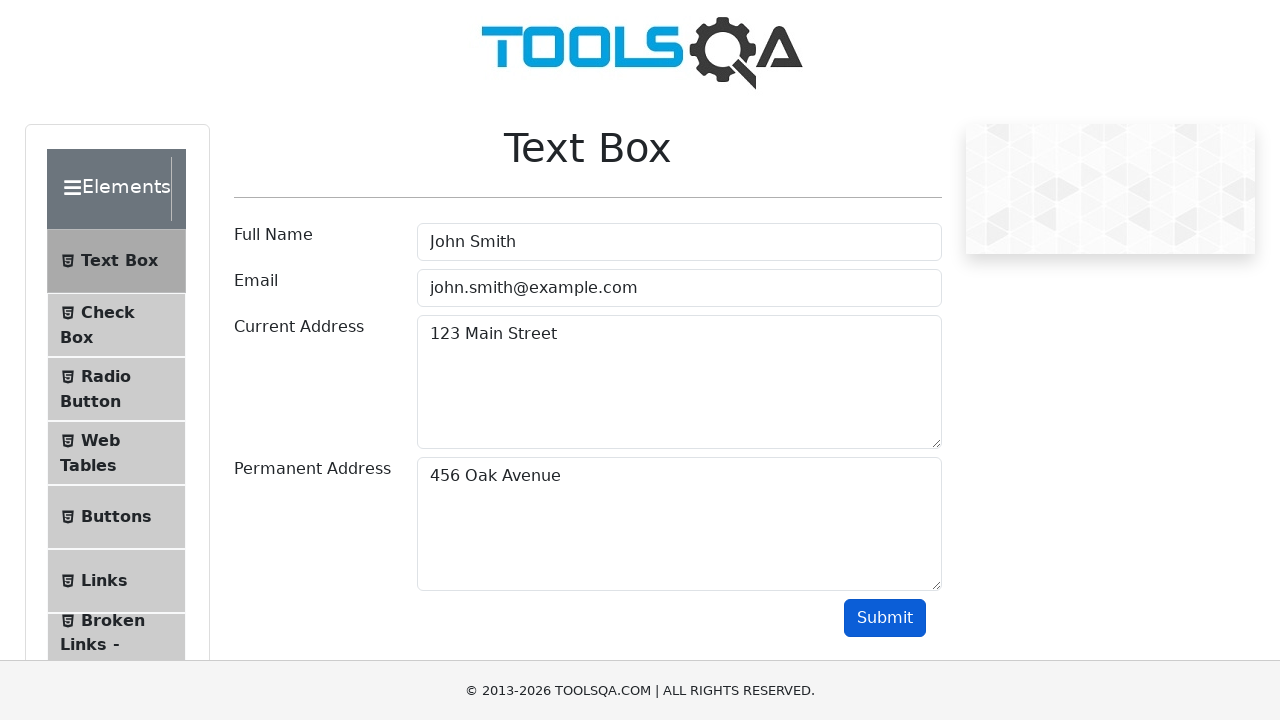

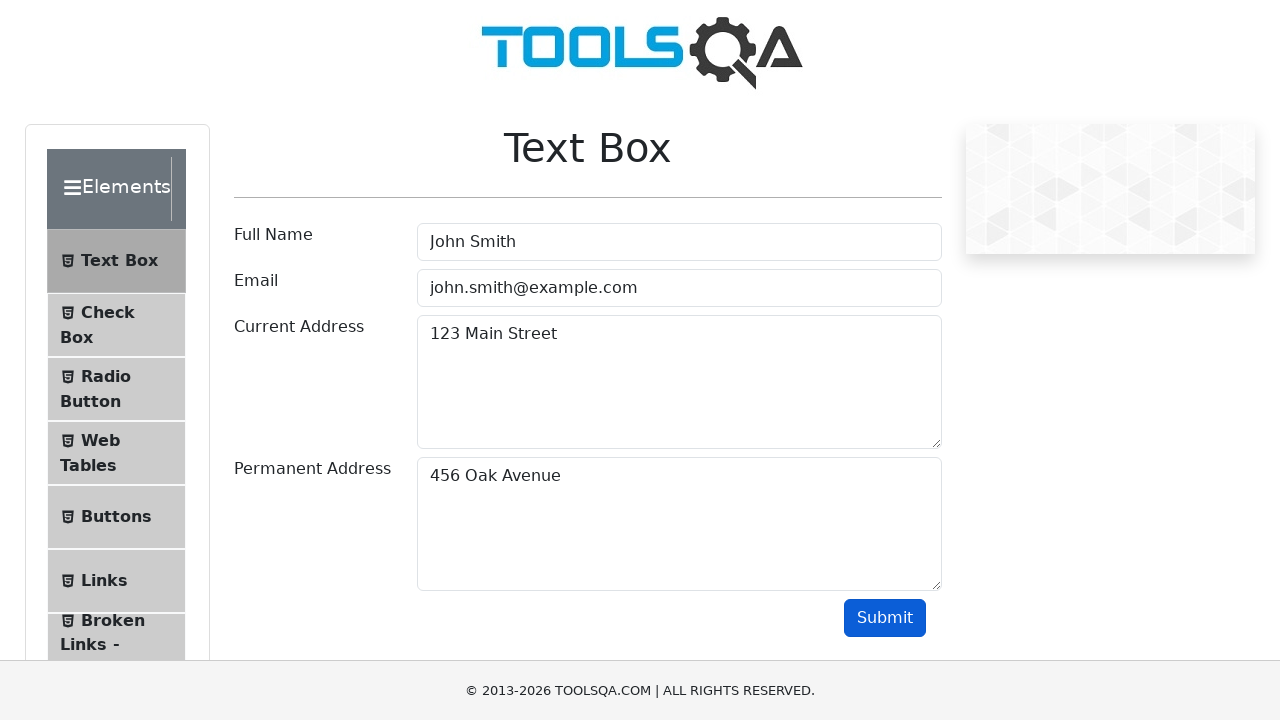